Tests that the button text changes to Chinese characters after filling the input bar and clicking the button.

Starting URL: http://uitestingplayground.com/textinput

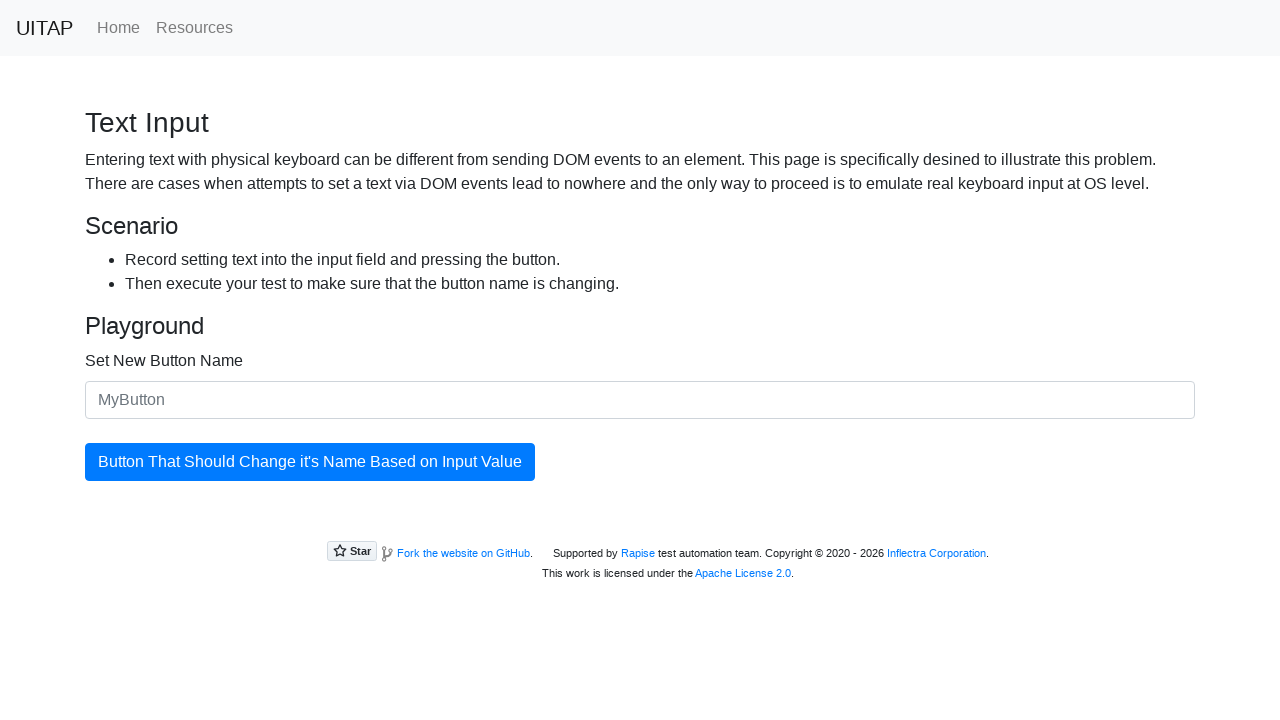

Filled input bar with Chinese text '我們來試試吧' on #newButtonName
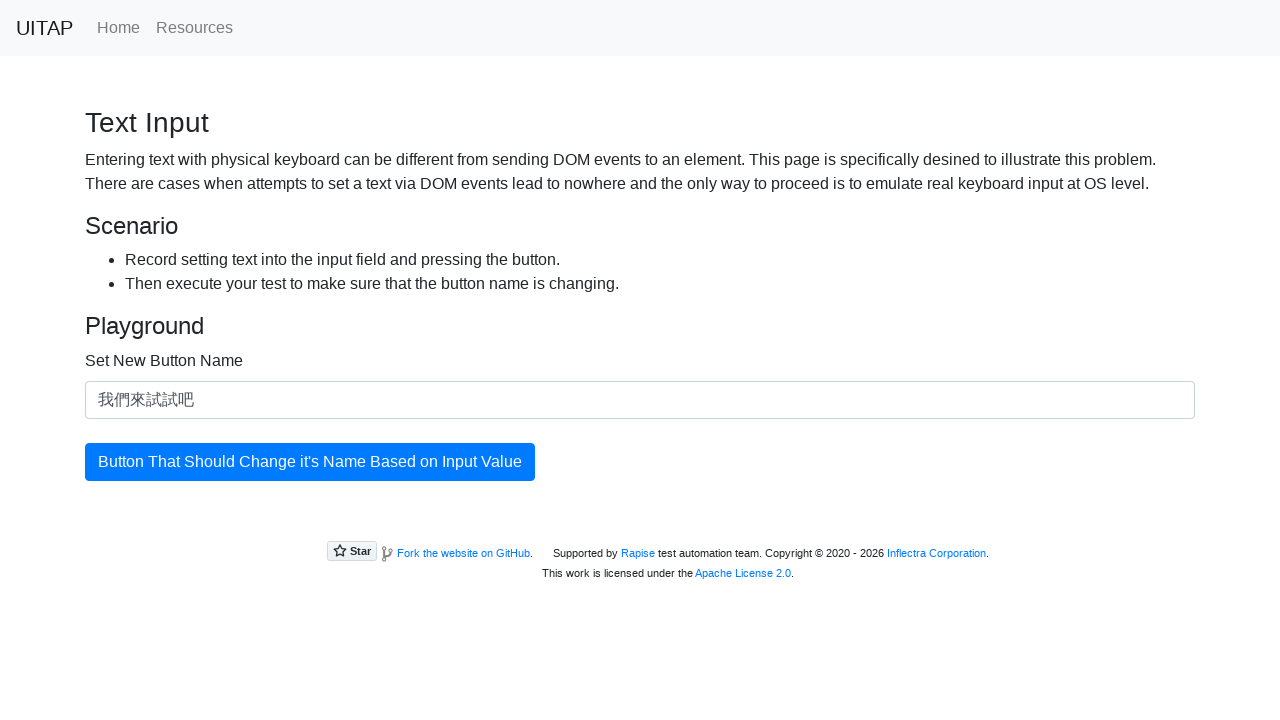

Clicked primary button to update button text with Chinese characters at (310, 462) on .btn-primary
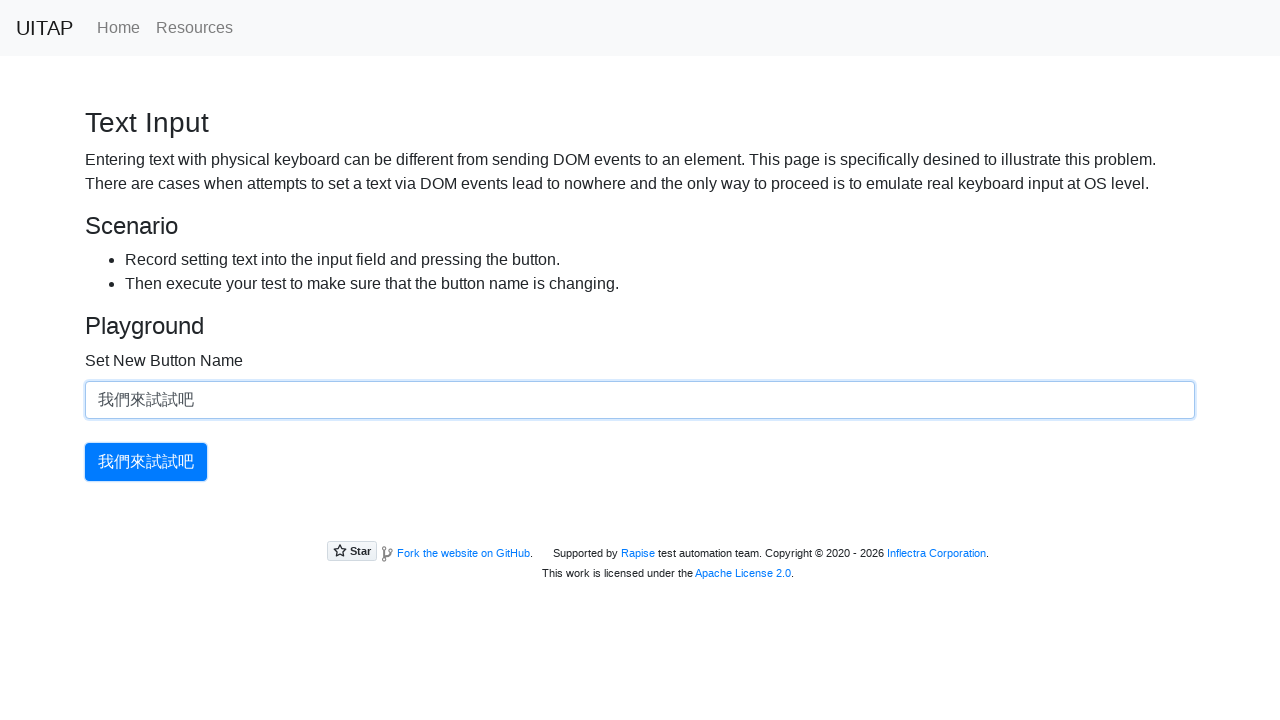

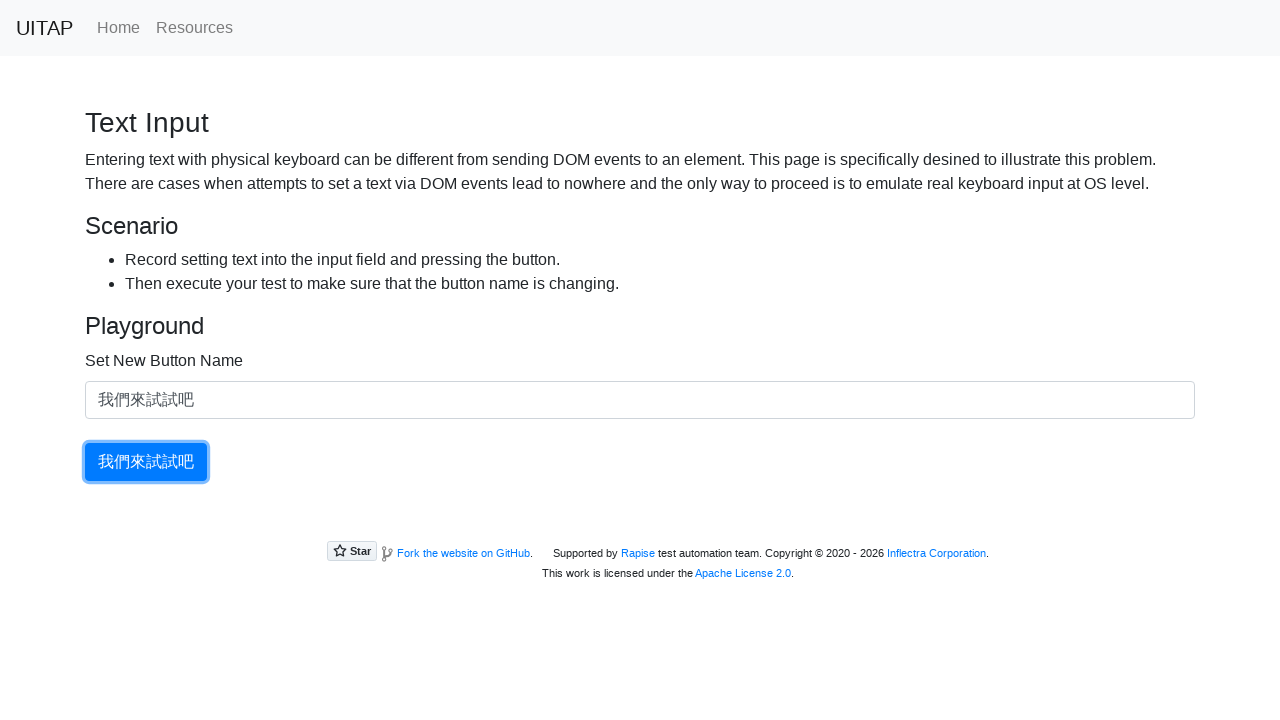